Tests all checkbox buttons by clicking each one and verifying they are all selected

Starting URL: https://codenboxautomationlab.com/practice/

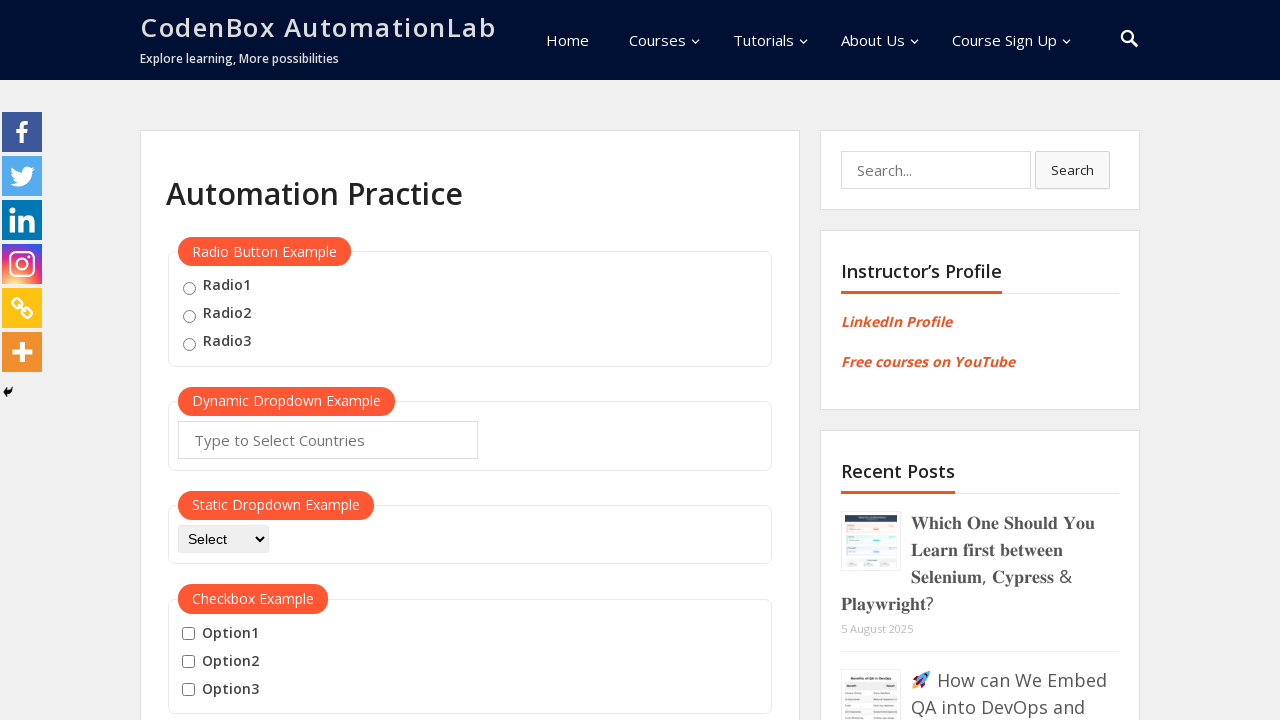

Scrolled down to checkbox section
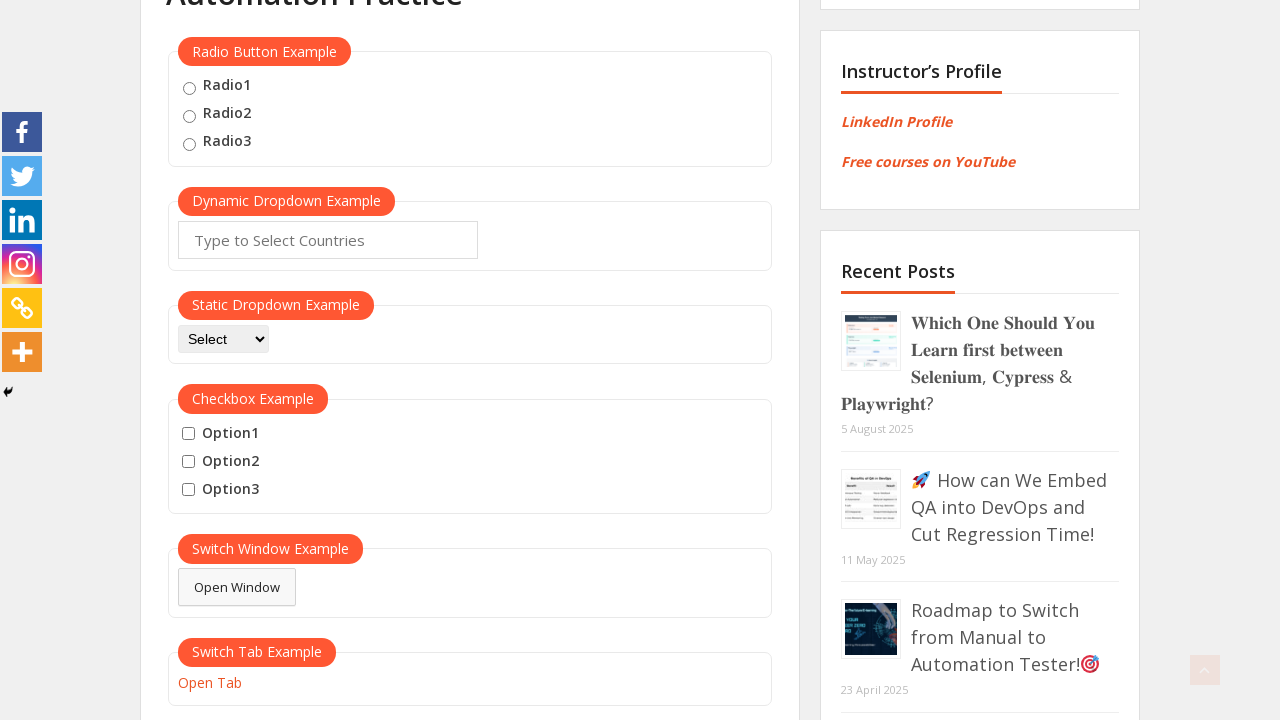

Located all checkbox elements
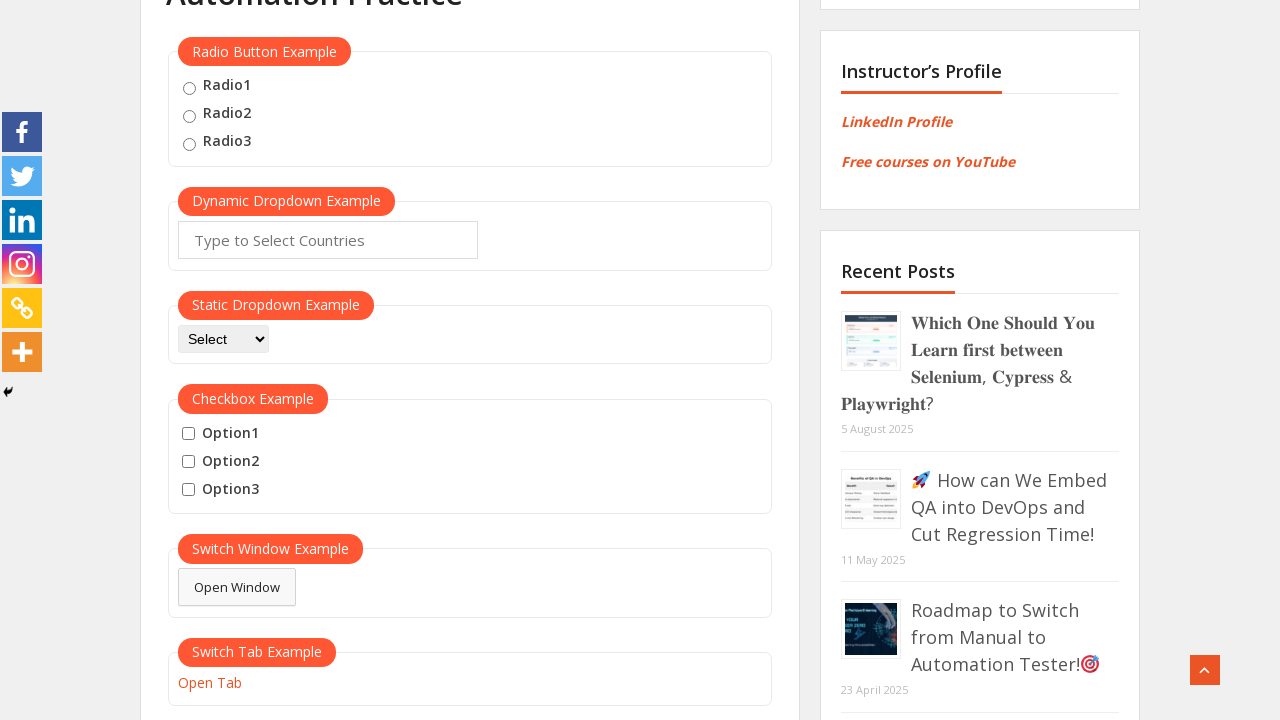

Clicked a checkbox button at (188, 434) on #checkbox-example input >> nth=0
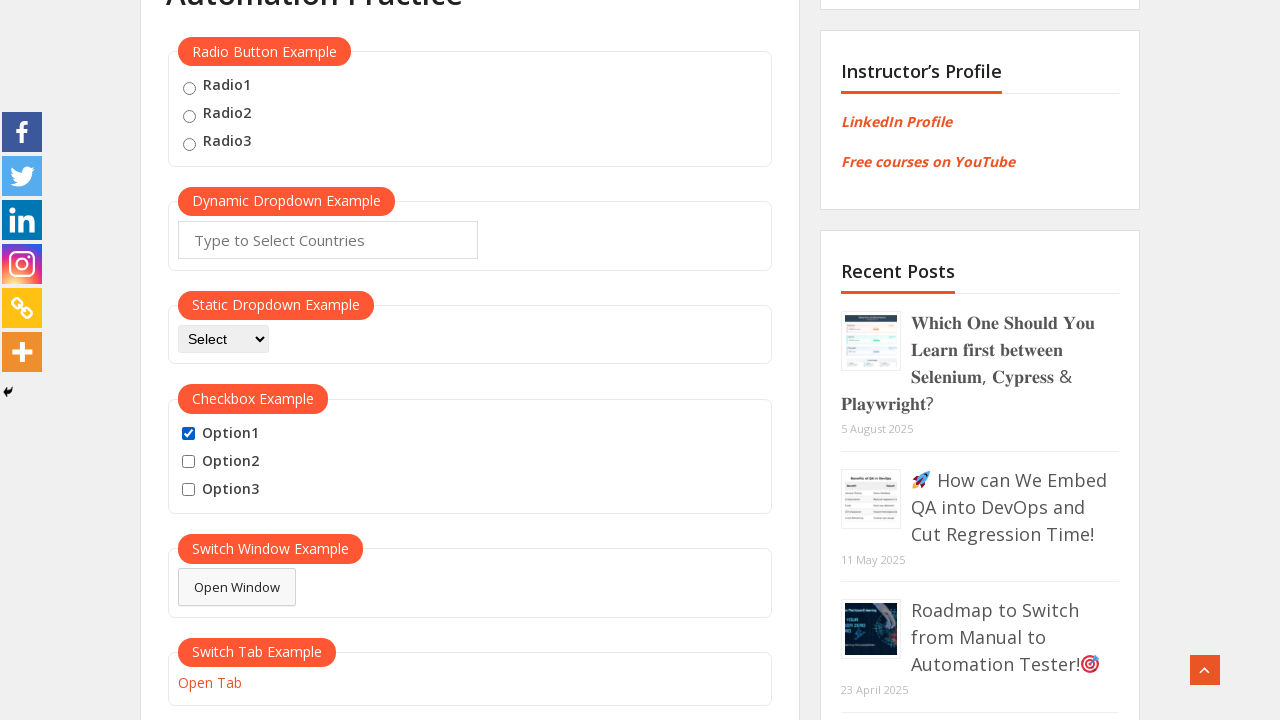

Clicked a checkbox button at (188, 462) on #checkbox-example input >> nth=1
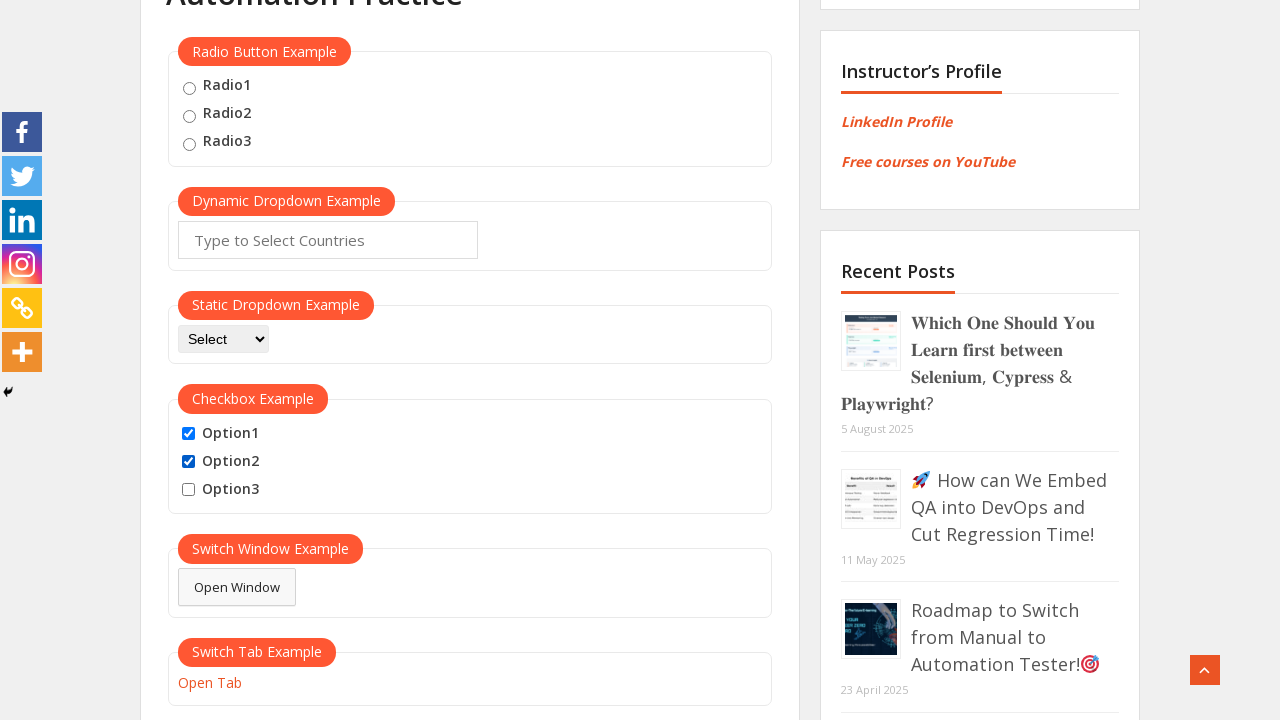

Clicked a checkbox button at (188, 490) on #checkbox-example input >> nth=2
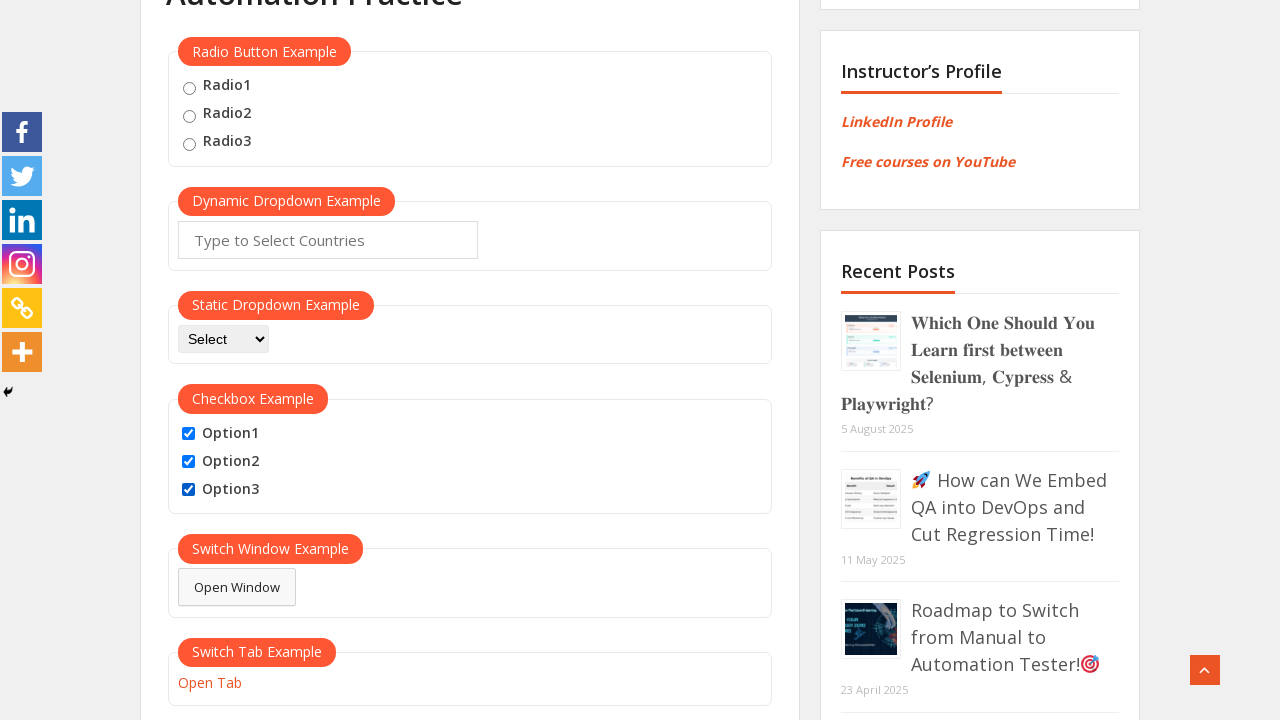

Verified checkbox 1 is selected
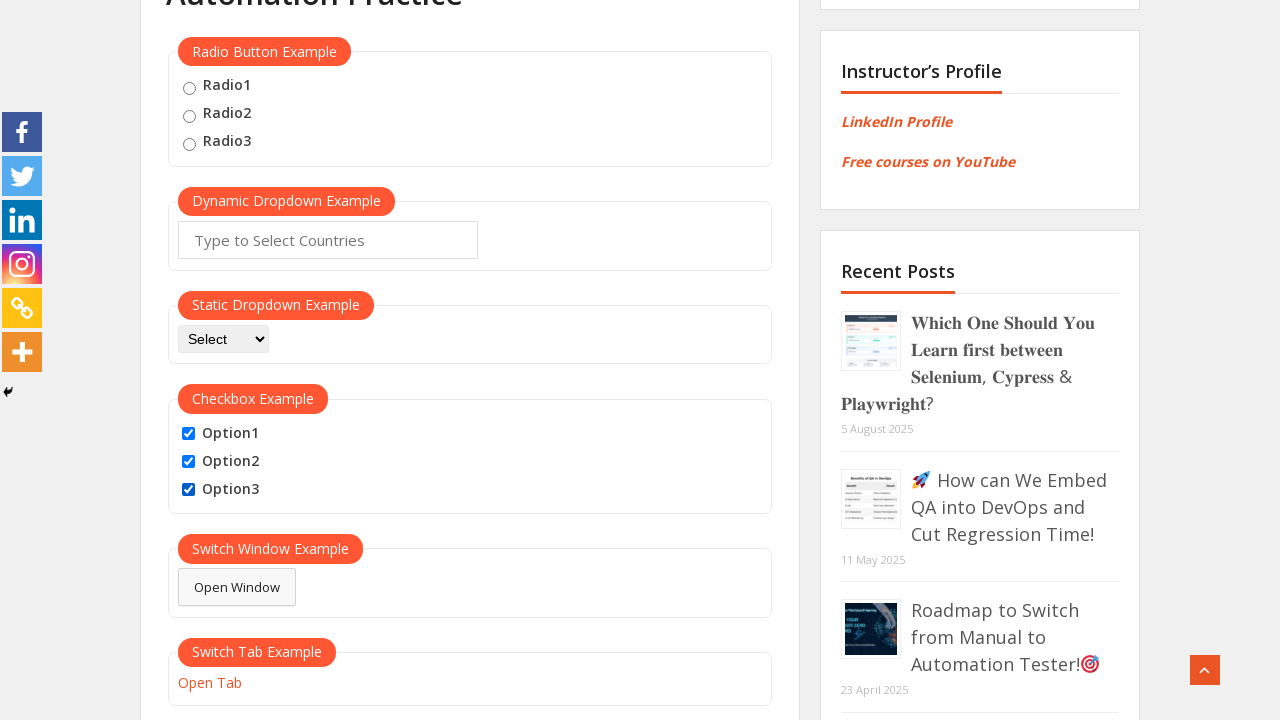

Verified checkbox 2 is selected
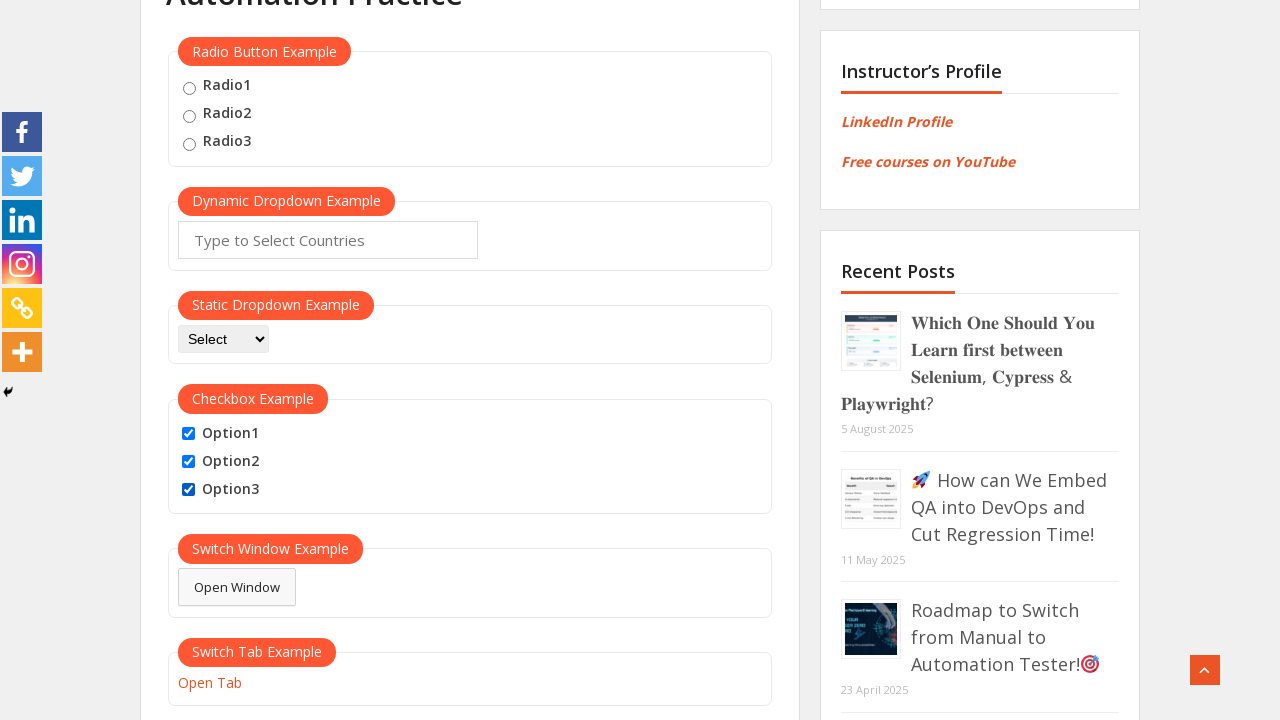

Verified checkbox 3 is selected
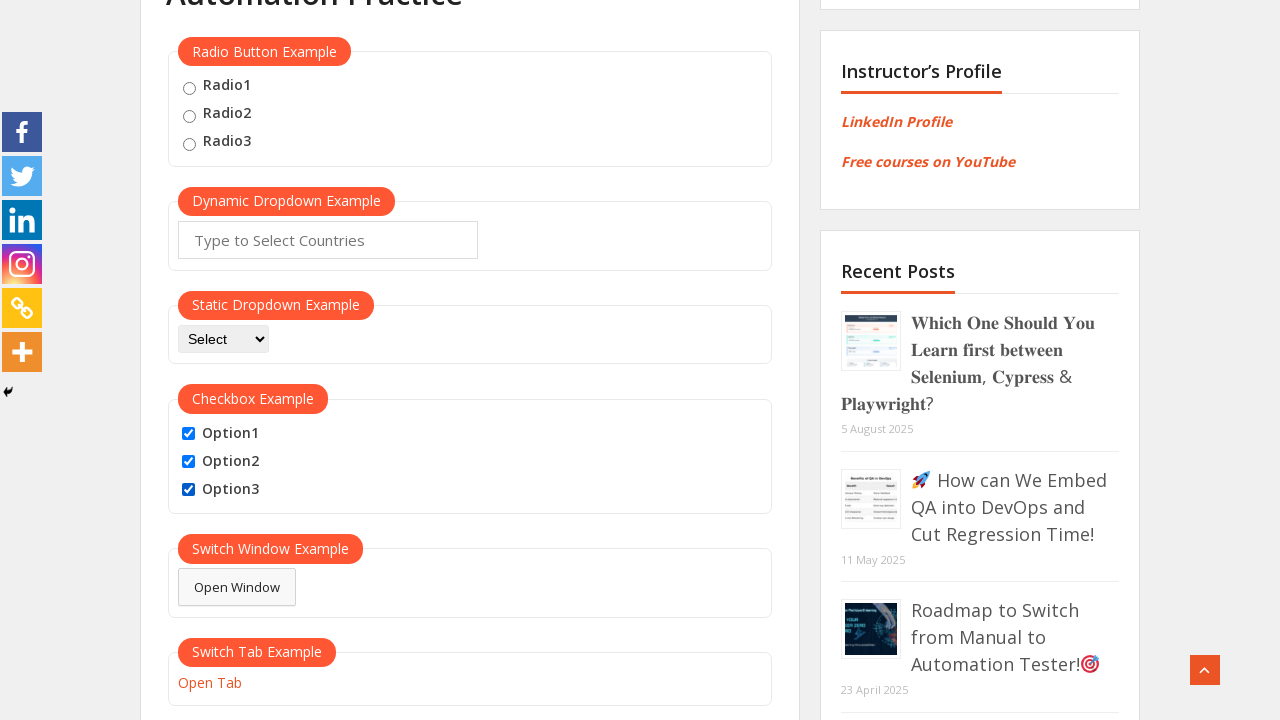

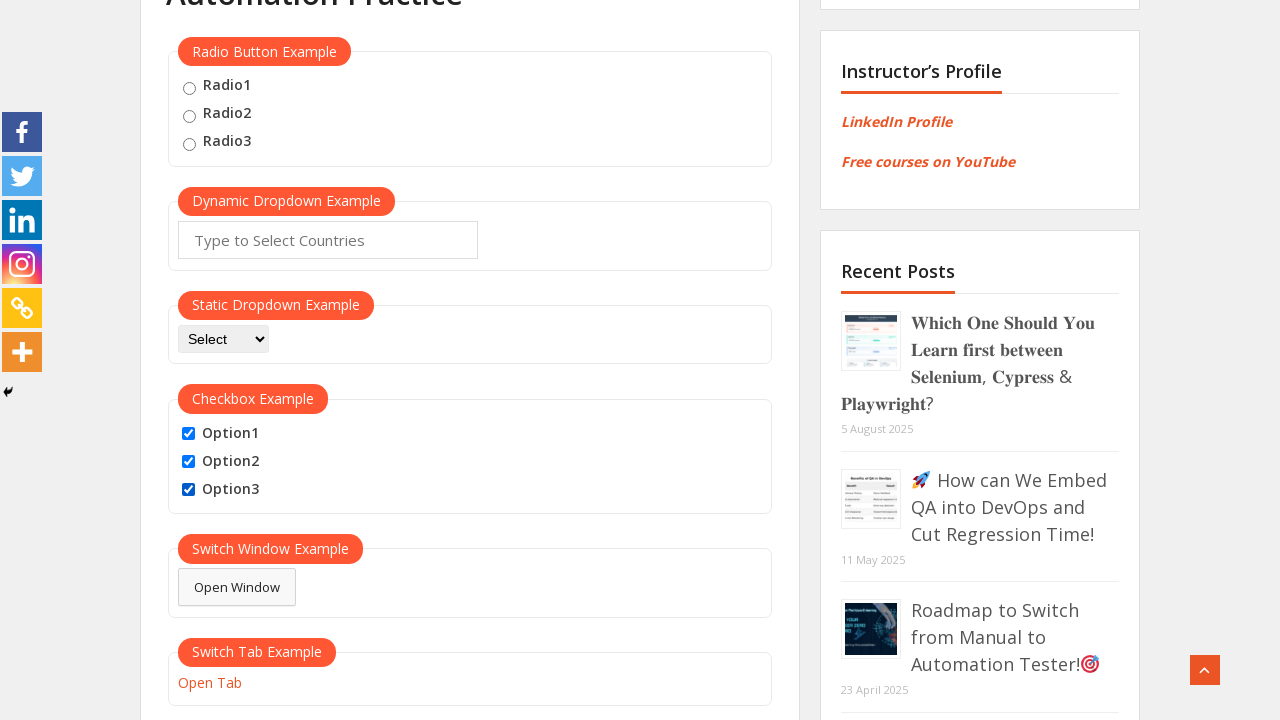